Tests the search functionality by clicking the search bar, typing "locators", pressing Enter, and verifying navigation to the locators documentation page.

Starting URL: https://playwright.dev/

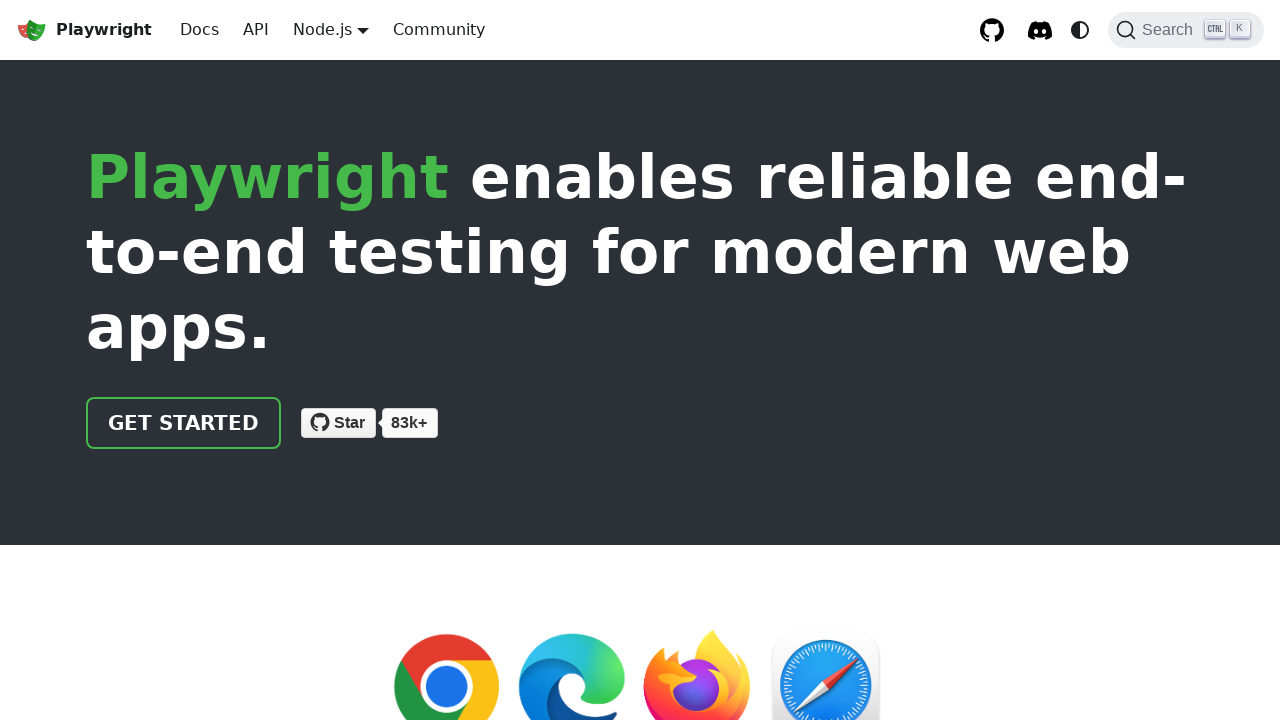

Waited for page to fully load (networkidle)
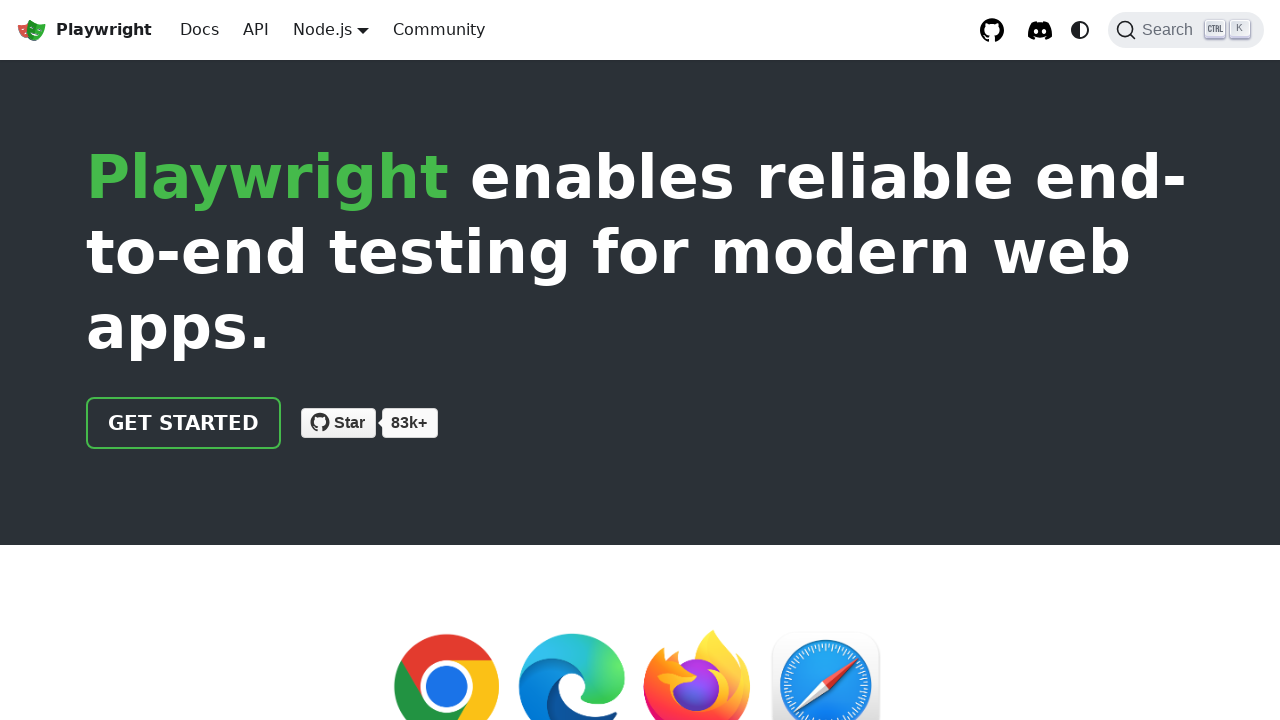

Clicked on the search bar at (1171, 30) on internal:text="Search"i
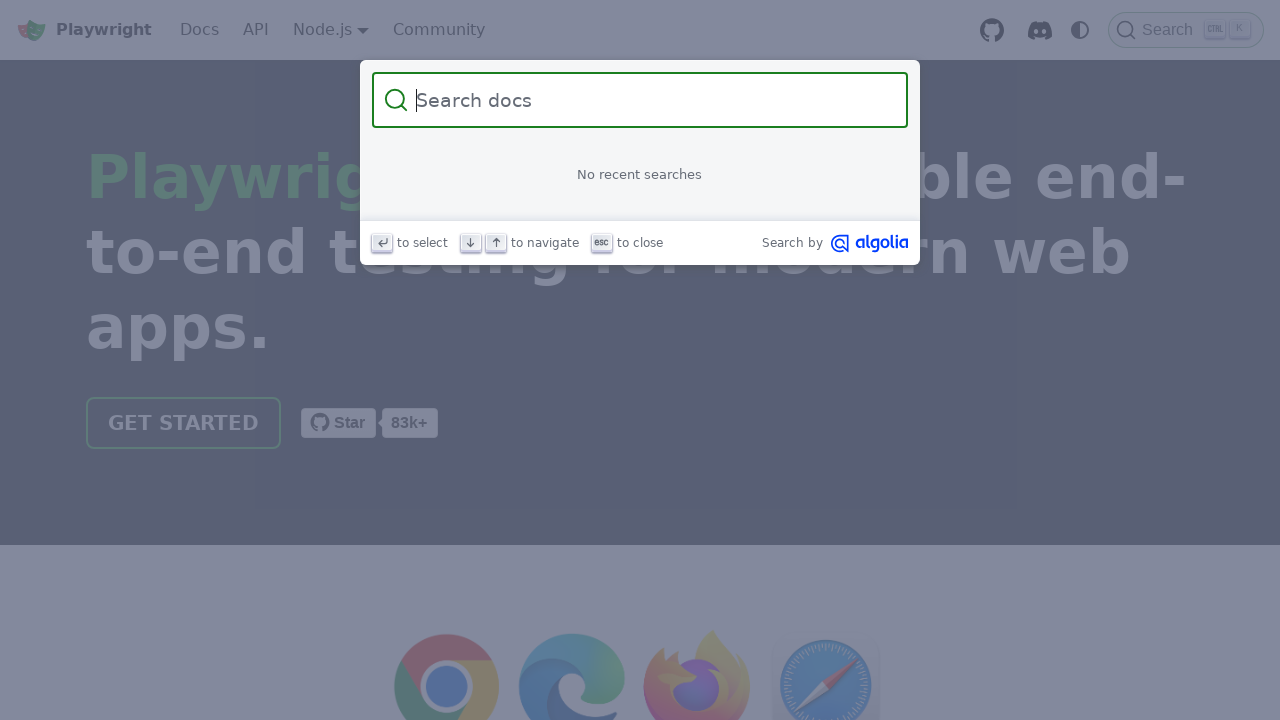

Typed 'locators' into search field on internal:attr=[placeholder="Search docs"i]
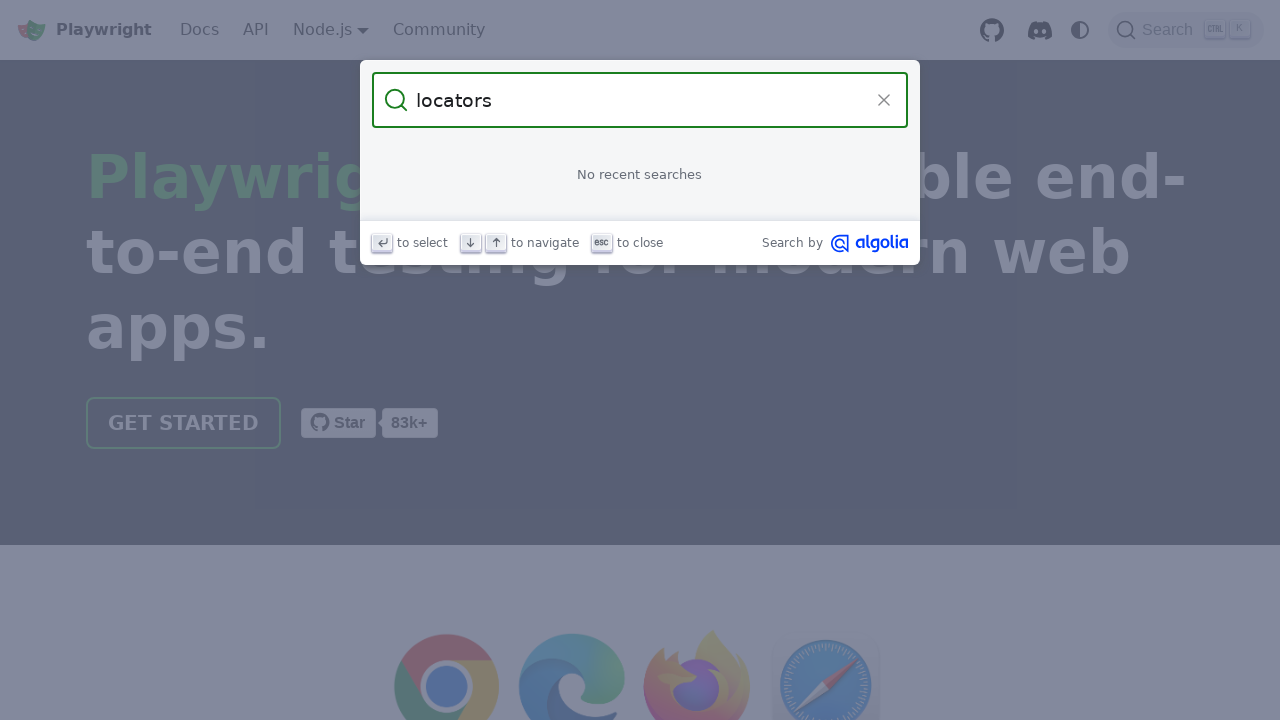

Pressed Enter to submit search
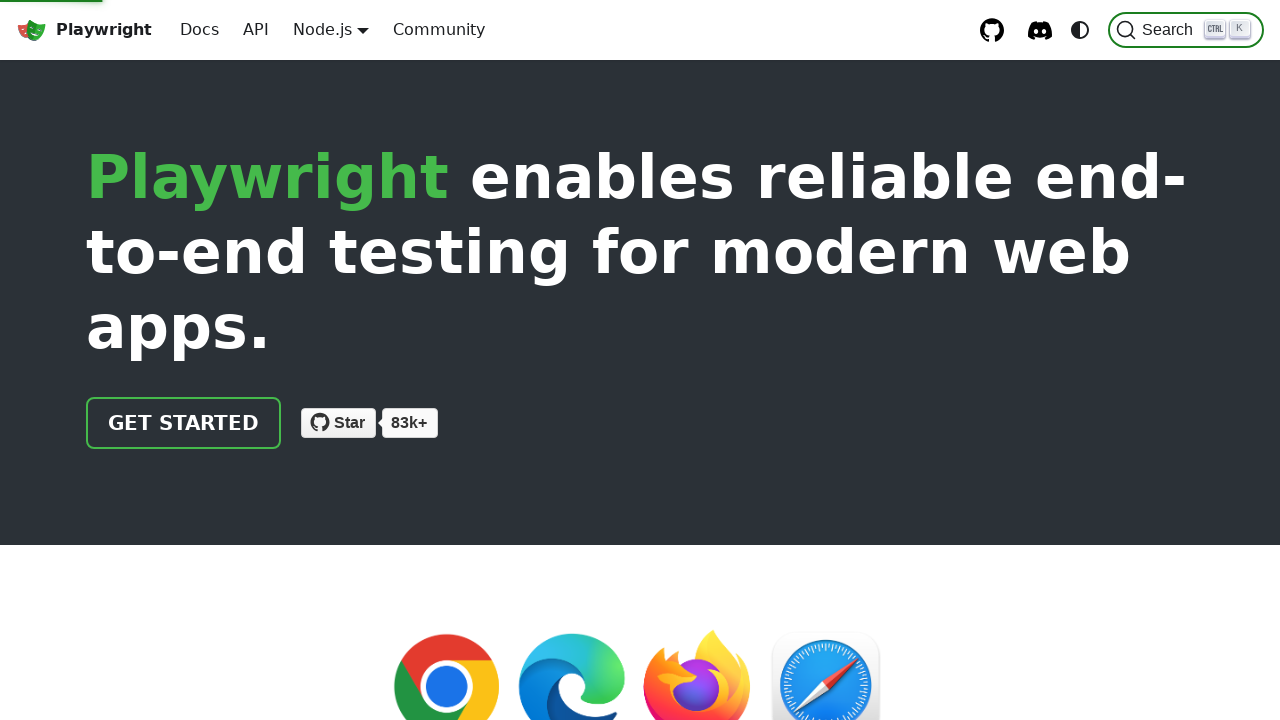

Successfully navigated to locators documentation page
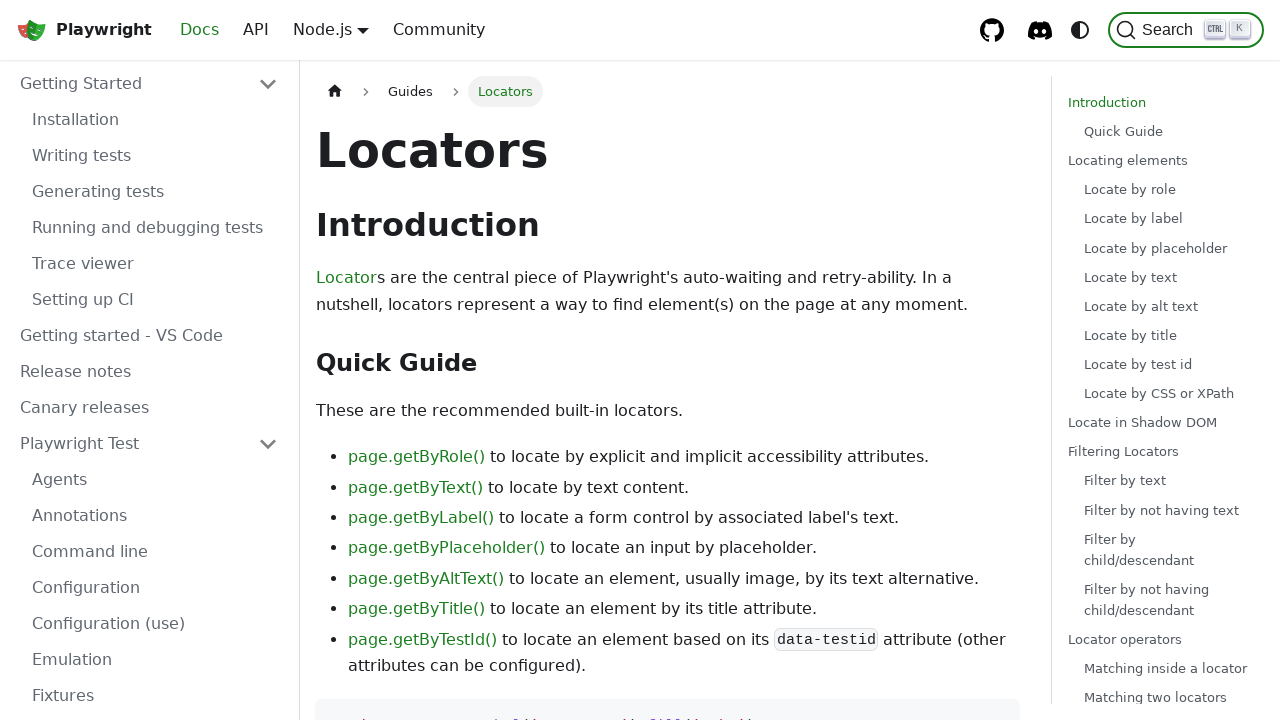

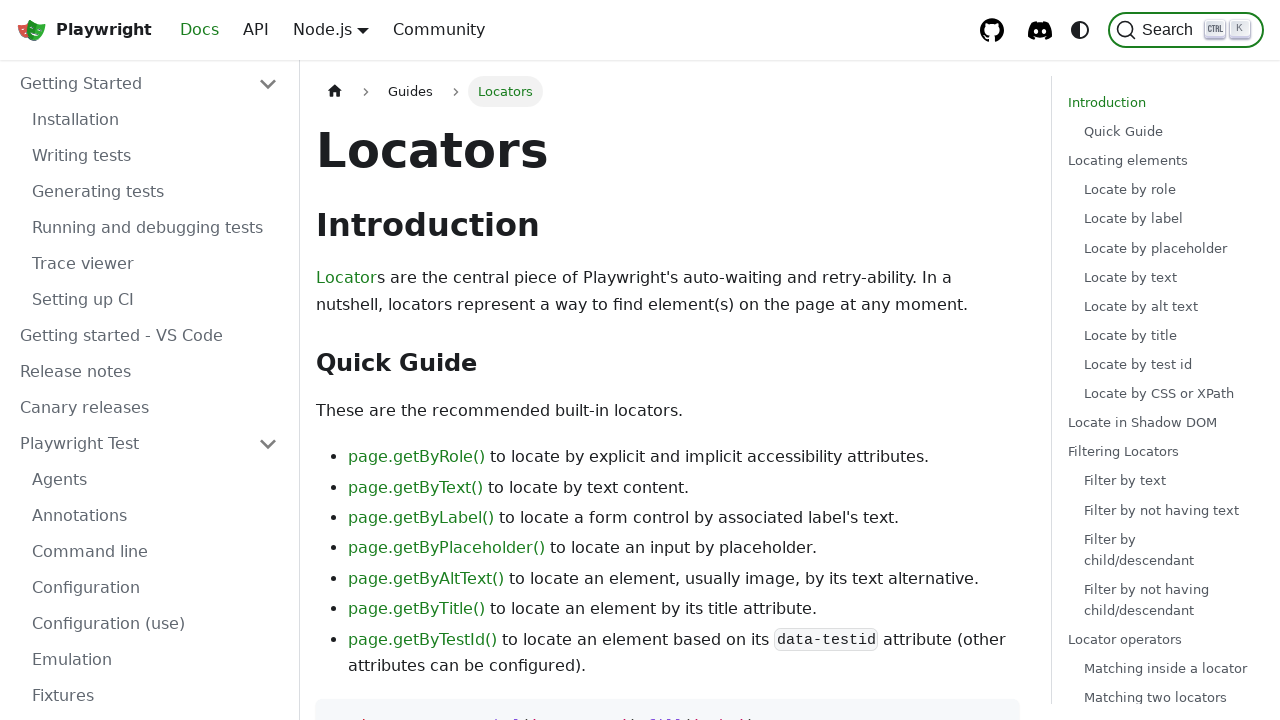